Tests the Zappos homepage search functionality by entering "Green Shoes" in the search box and submitting the search form.

Starting URL: https://www.zappos.com

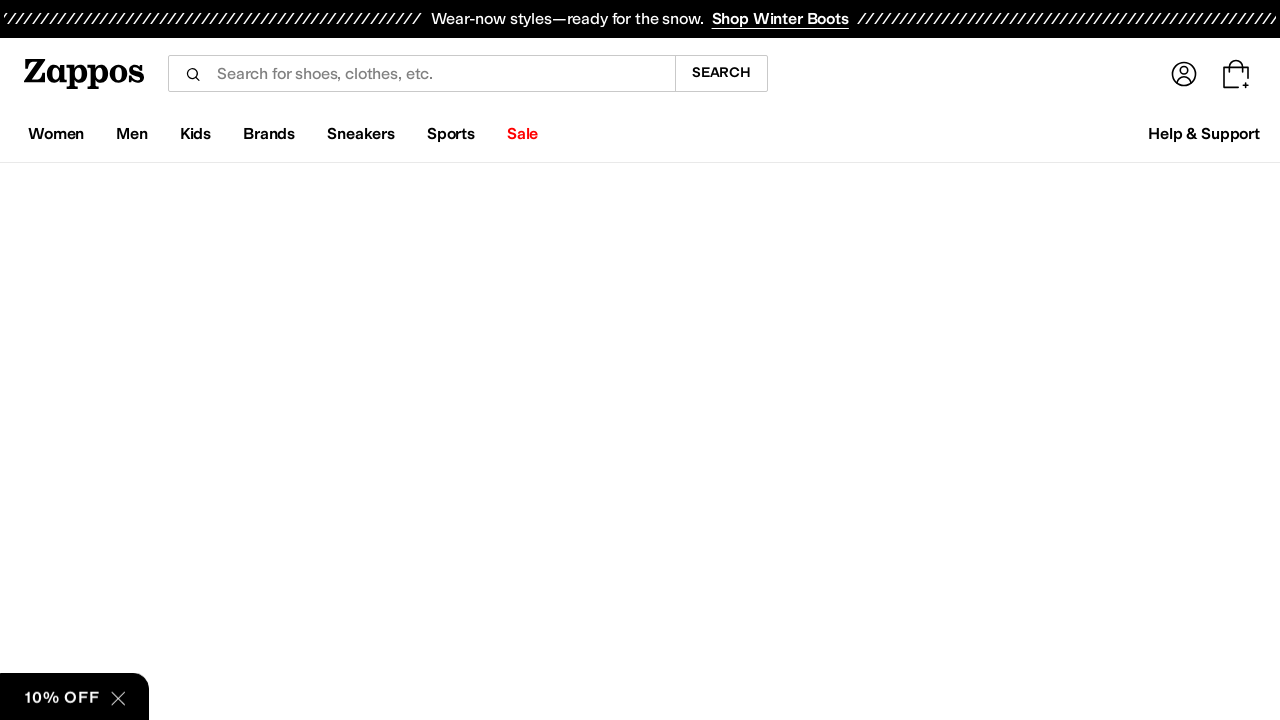

Filled search input with 'Green Shoes' on input[name='term']
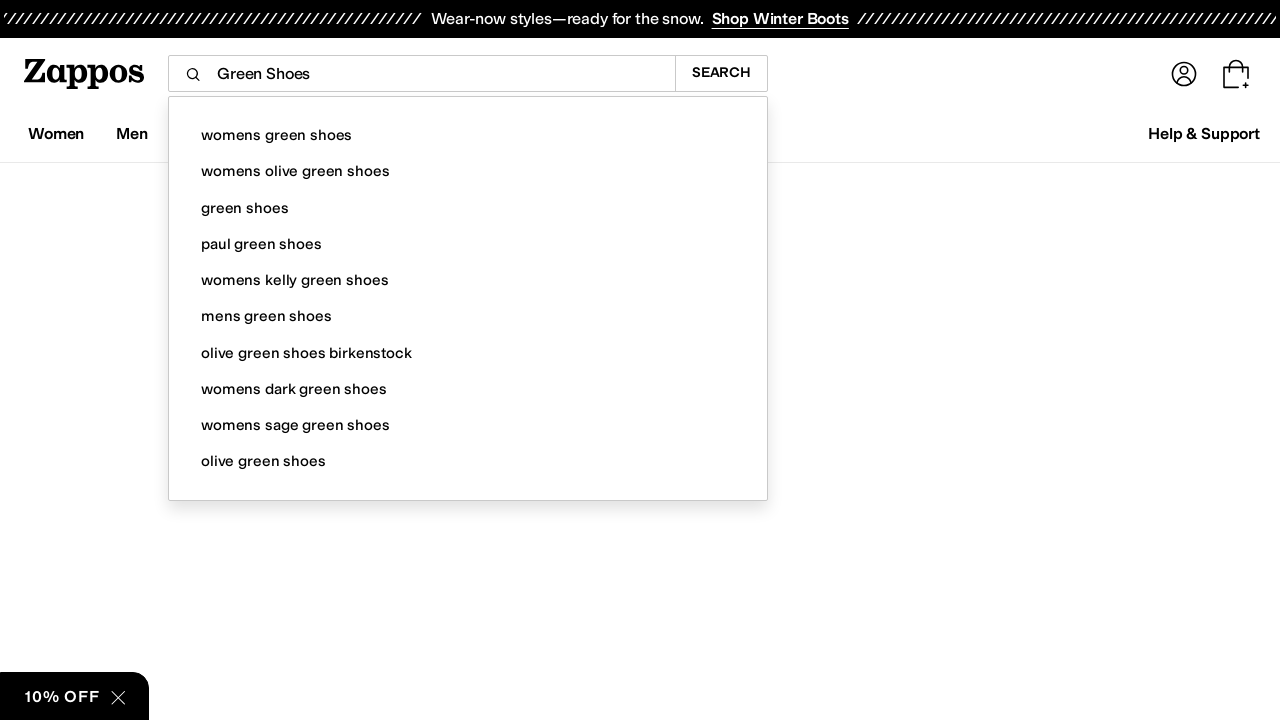

Pressed Enter to submit search form on input[name='term']
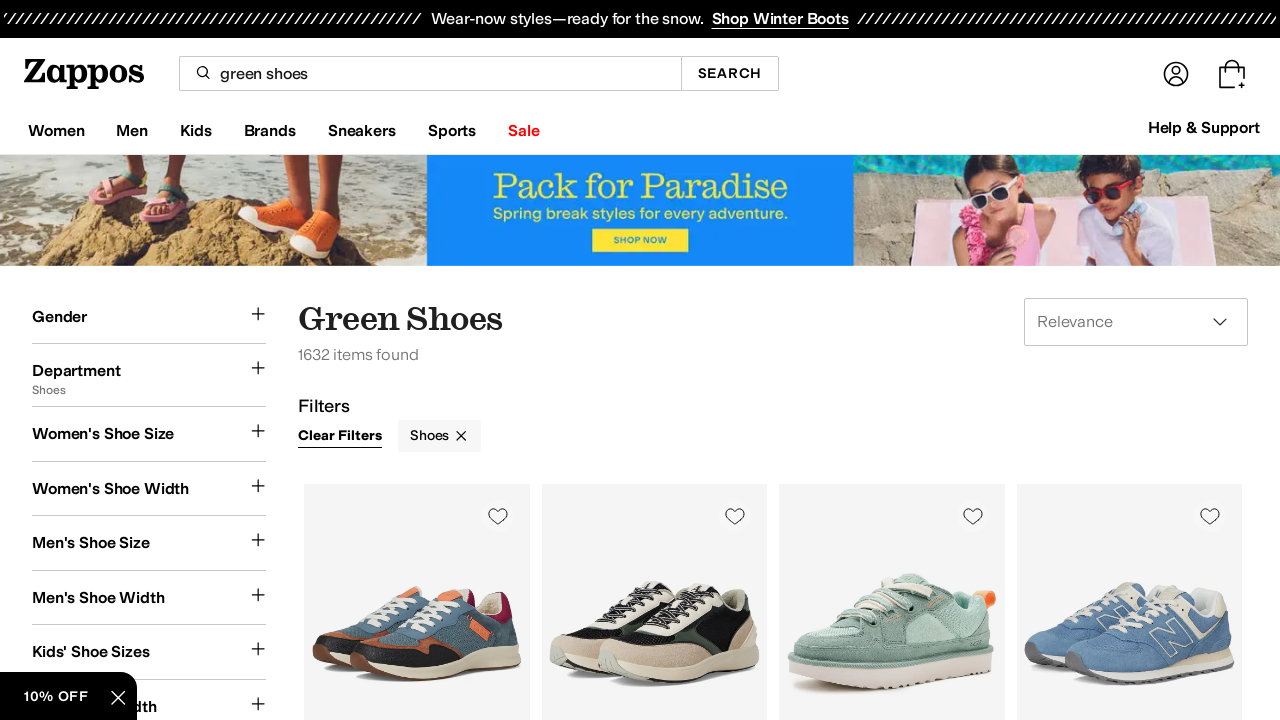

Search results page loaded (networkidle state reached)
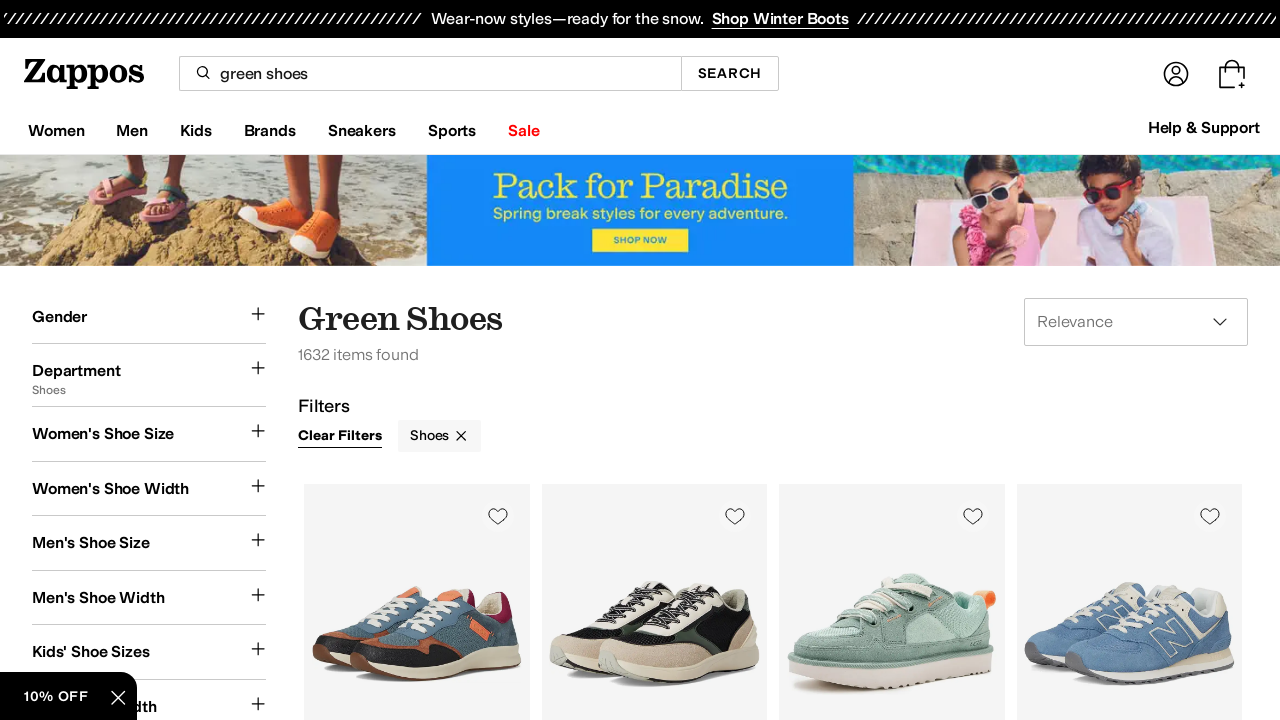

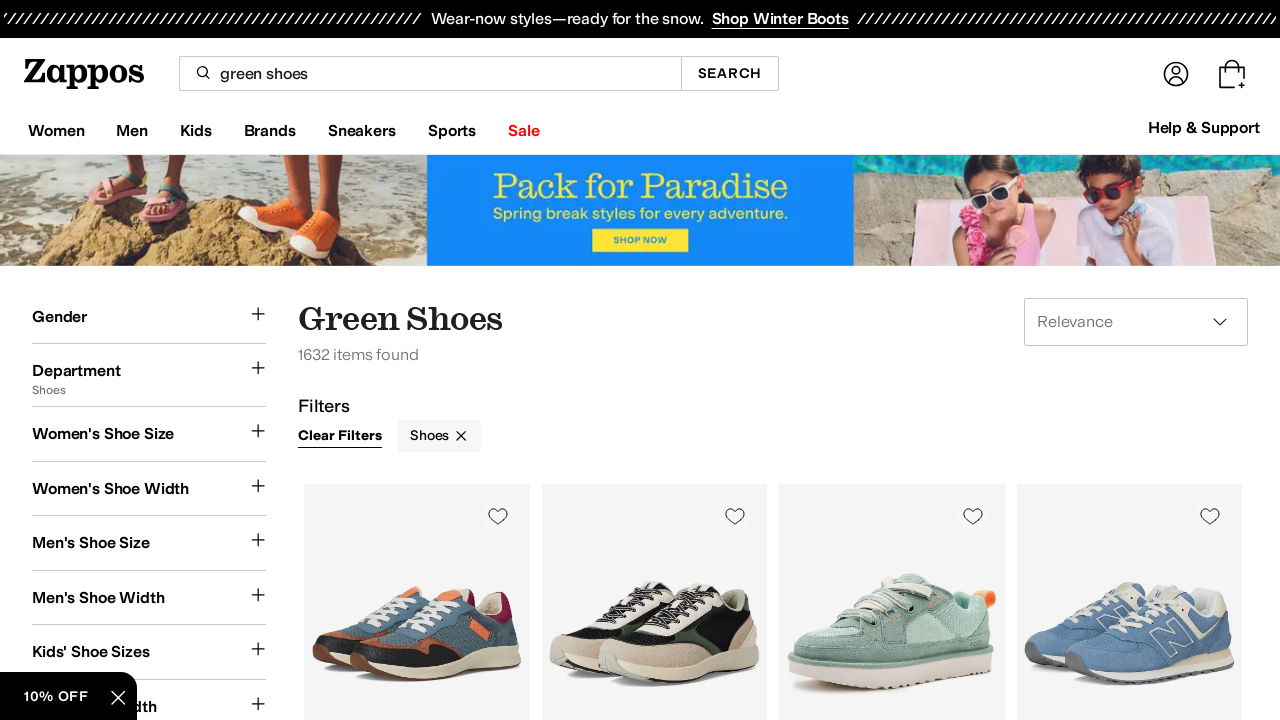